Verifies the initial state of radio buttons on an HTML forms page, checking that Butter is selected by default while Milk and Cheese are not selected

Starting URL: https://echoecho.com/htmlforms10.htm

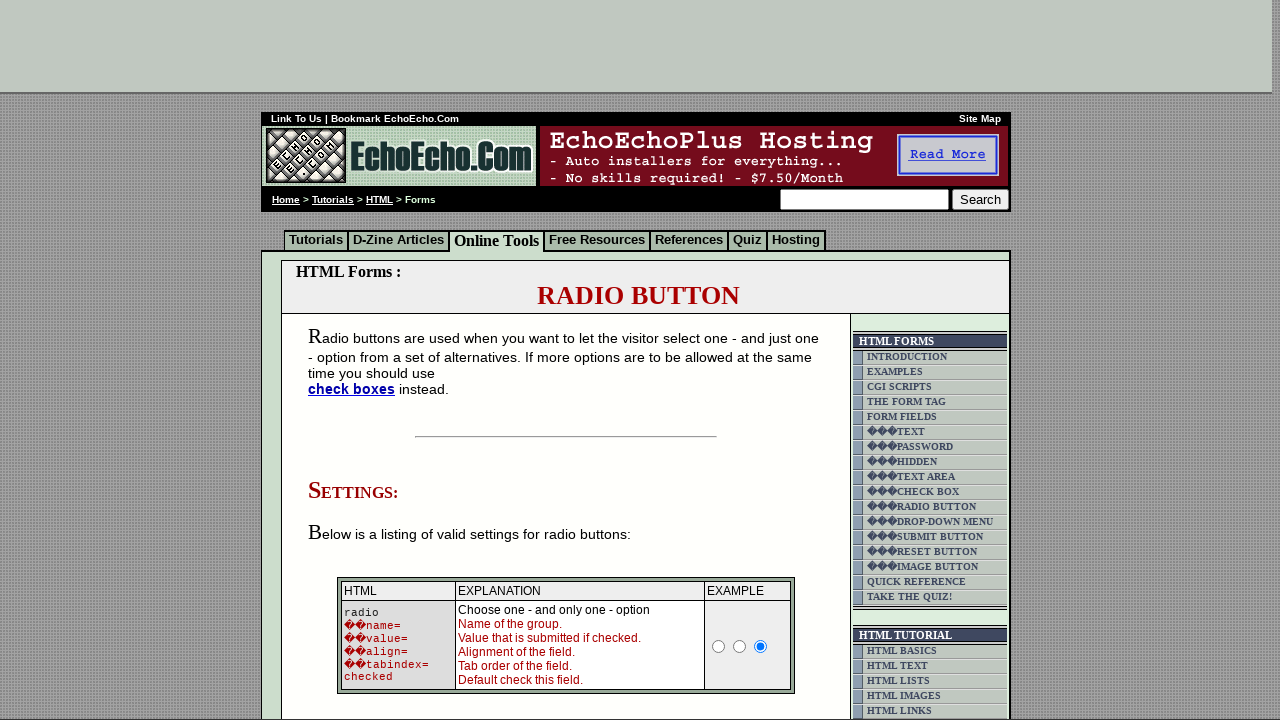

Navigated to HTML forms page
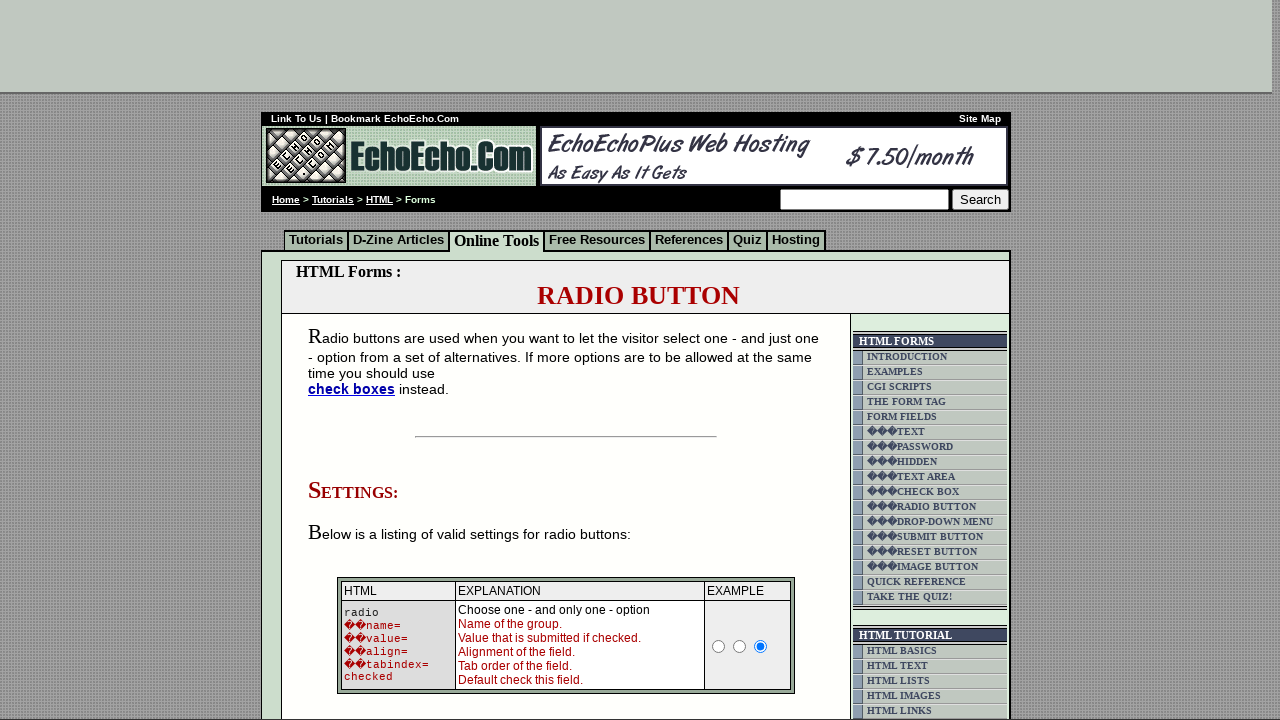

Radio button elements loaded on page
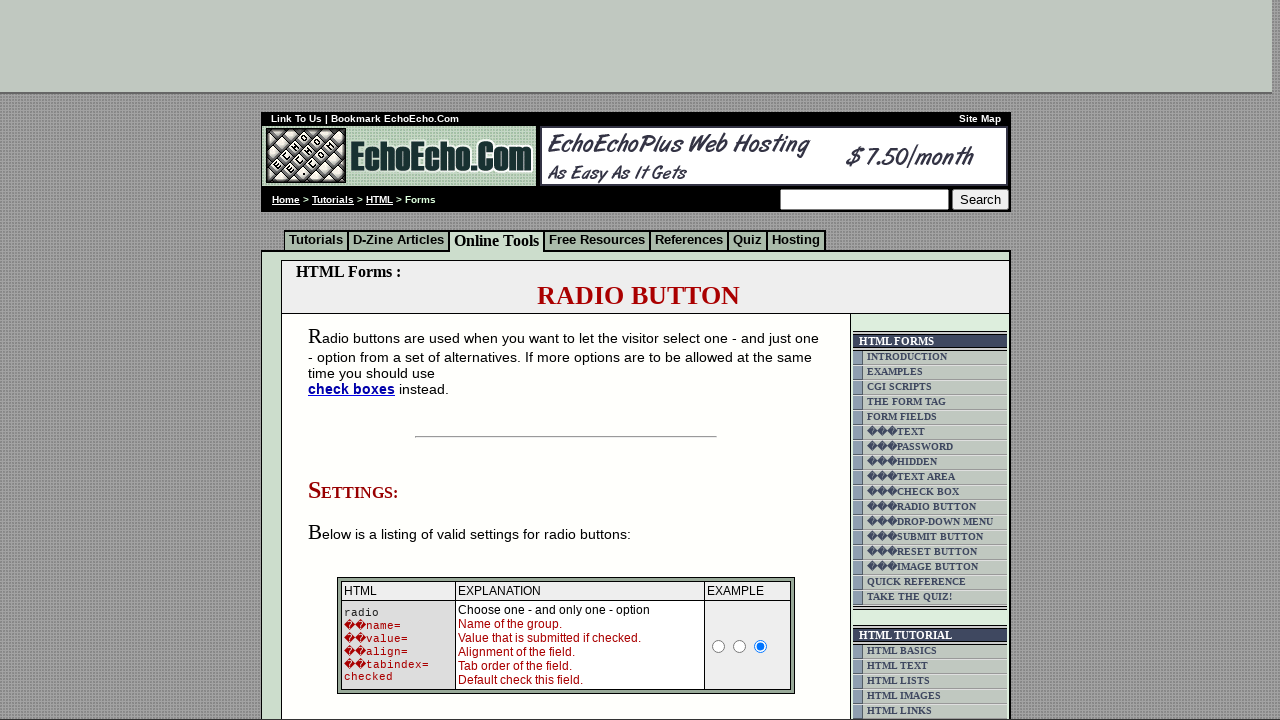

Verified Milk radio button is not selected
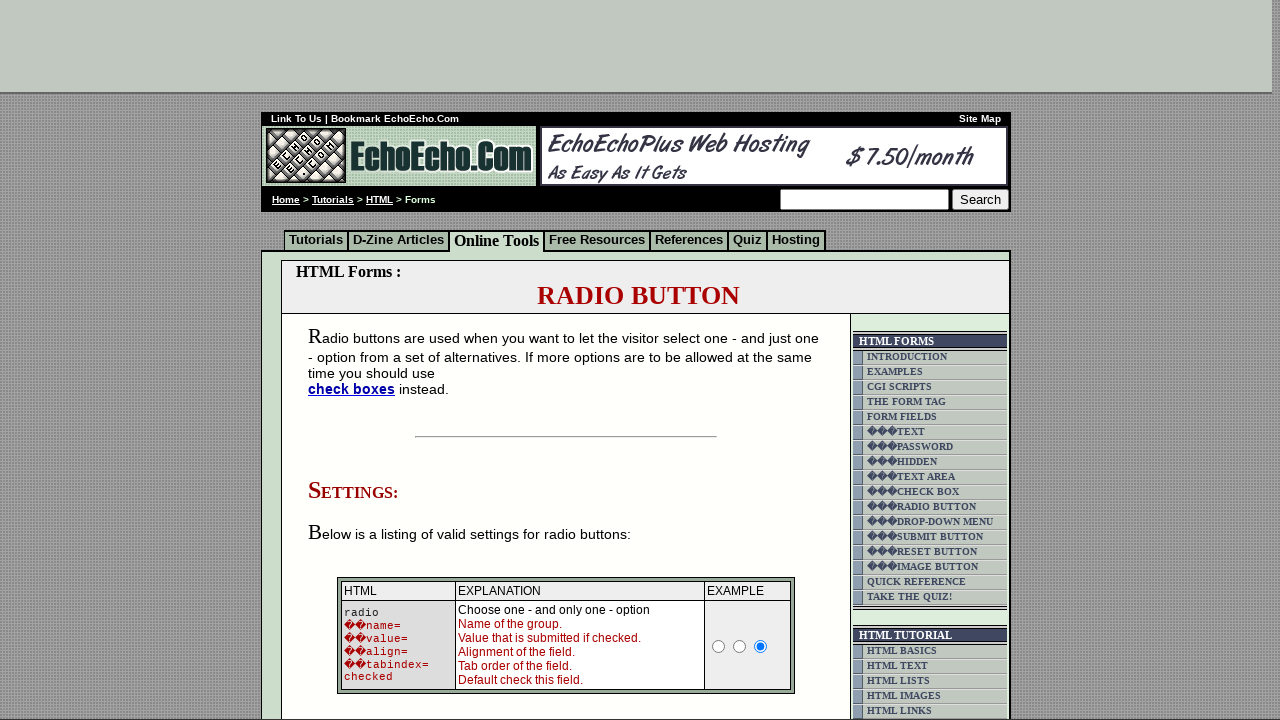

Verified Butter radio button is selected by default
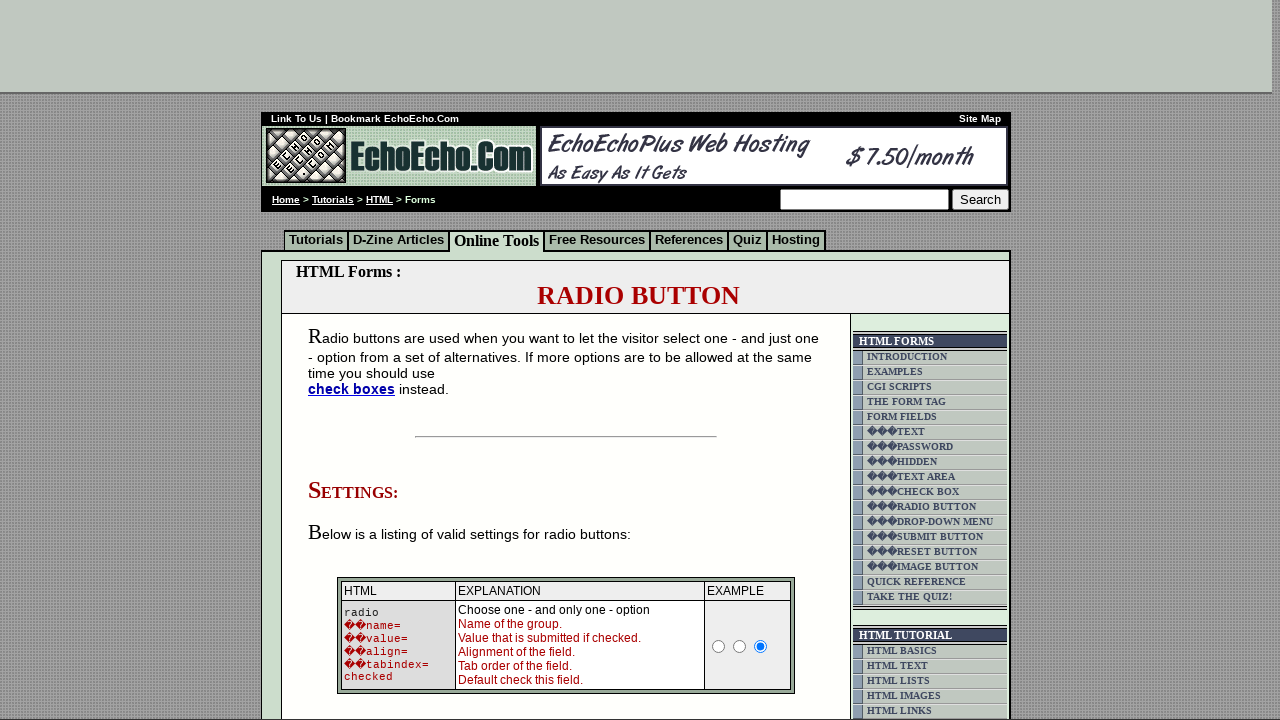

Verified Cheese radio button is not selected
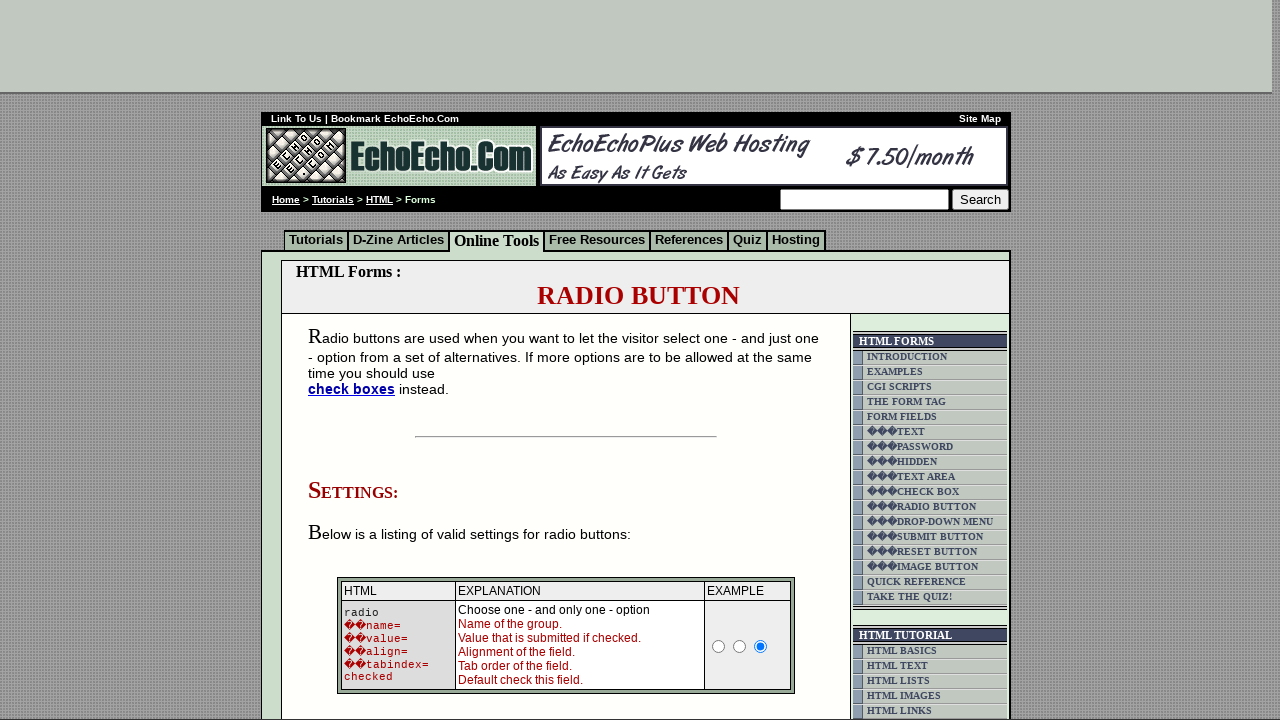

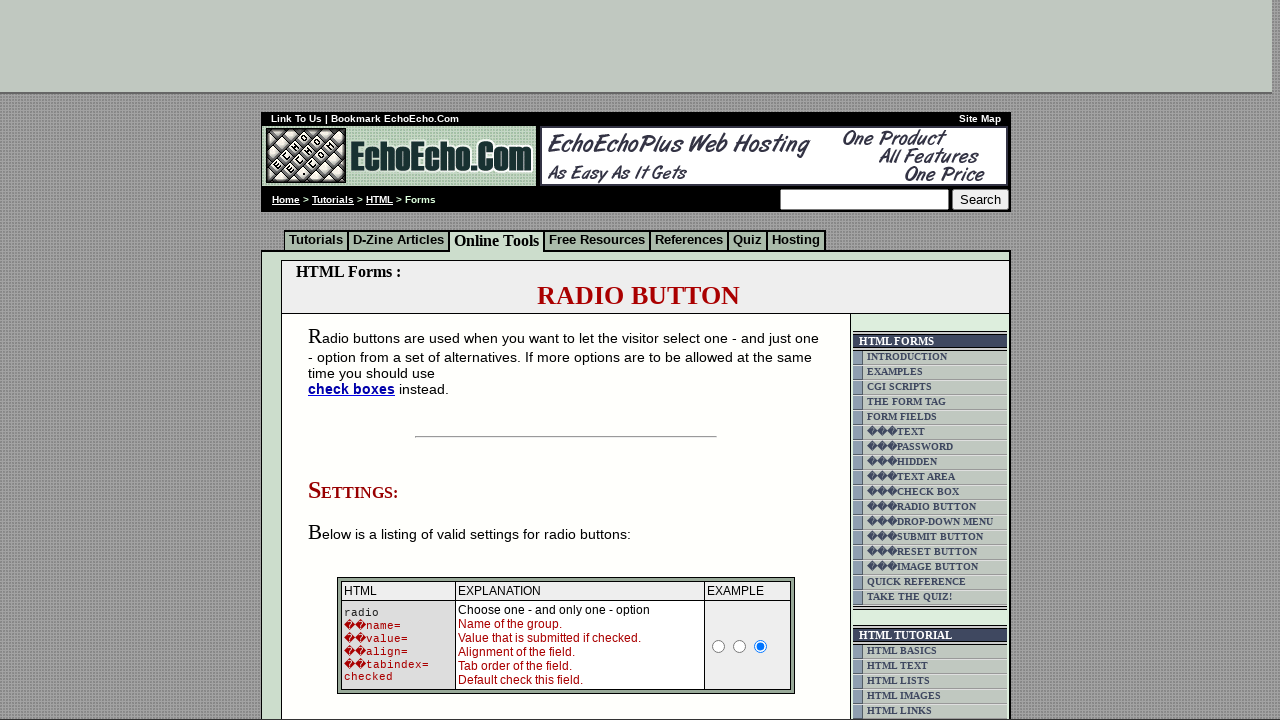